Tests flight search functionality by selecting Boston as departure and London as destination, then submitting the search

Starting URL: https://blazedemo.com/

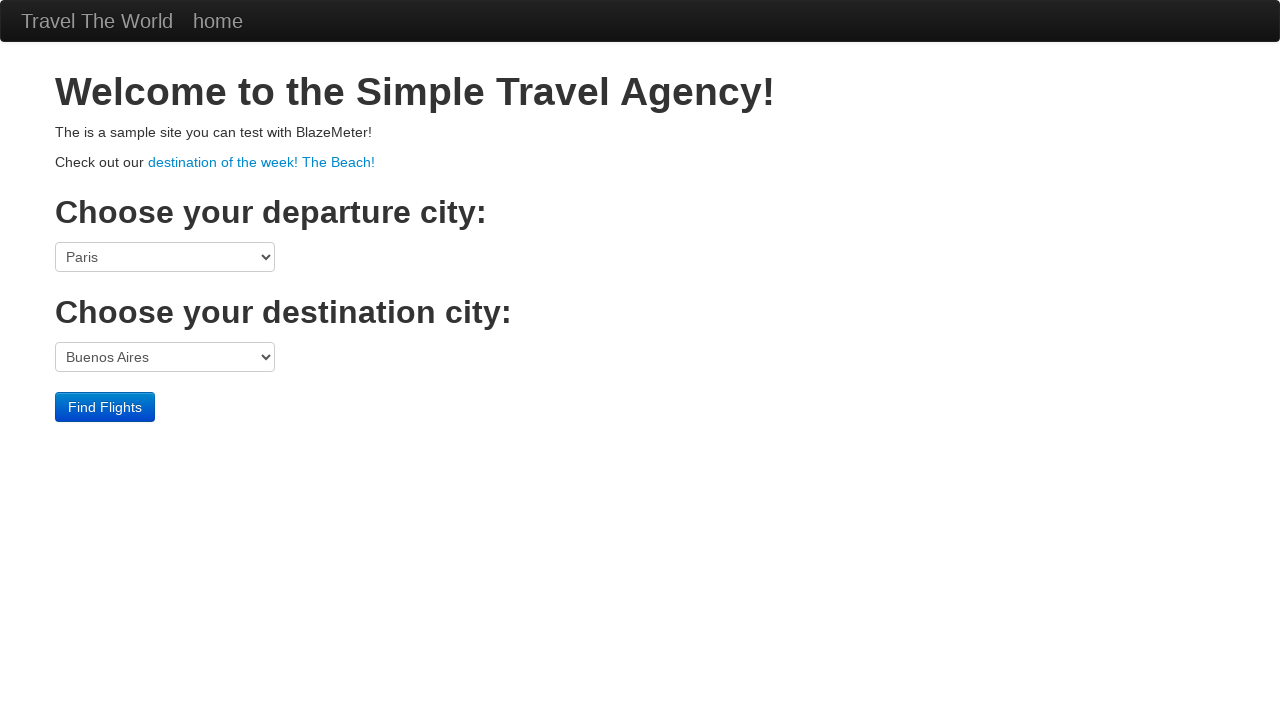

Selected Boston as departure city on select[name='fromPort']
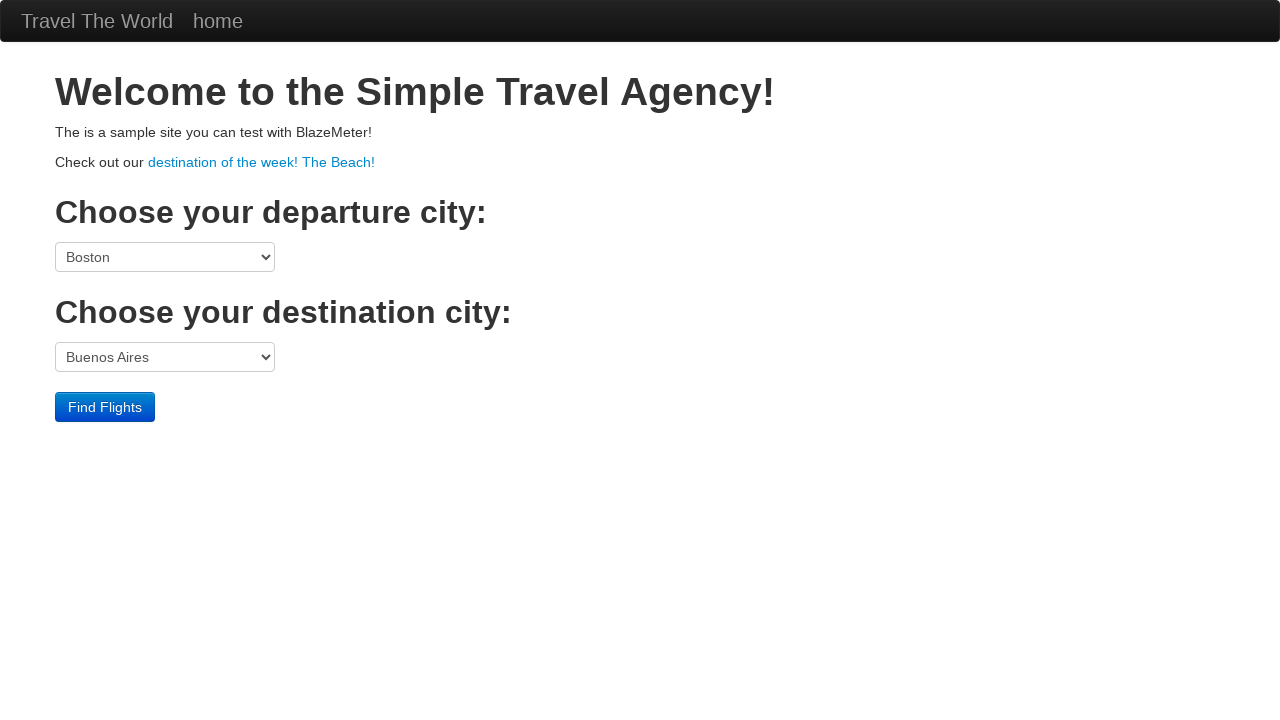

Selected London as destination city on select[name='toPort']
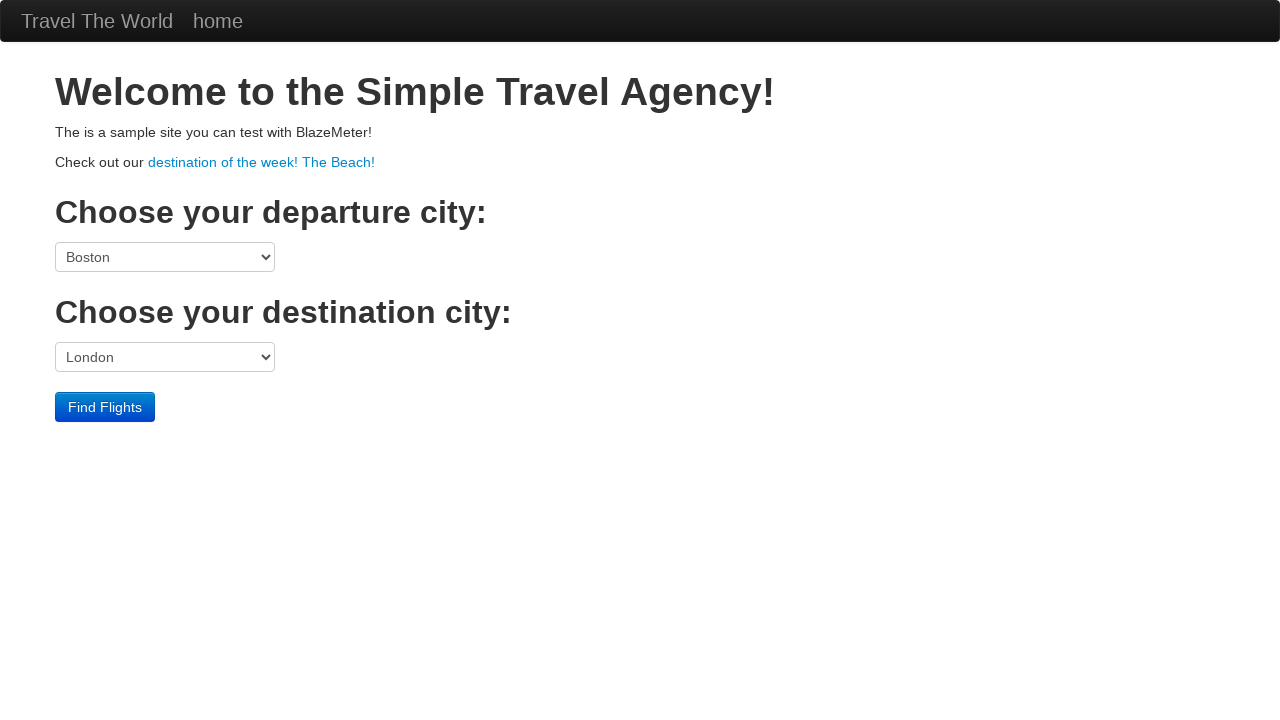

Clicked Find Flights button to search at (105, 407) on input[type='submit']
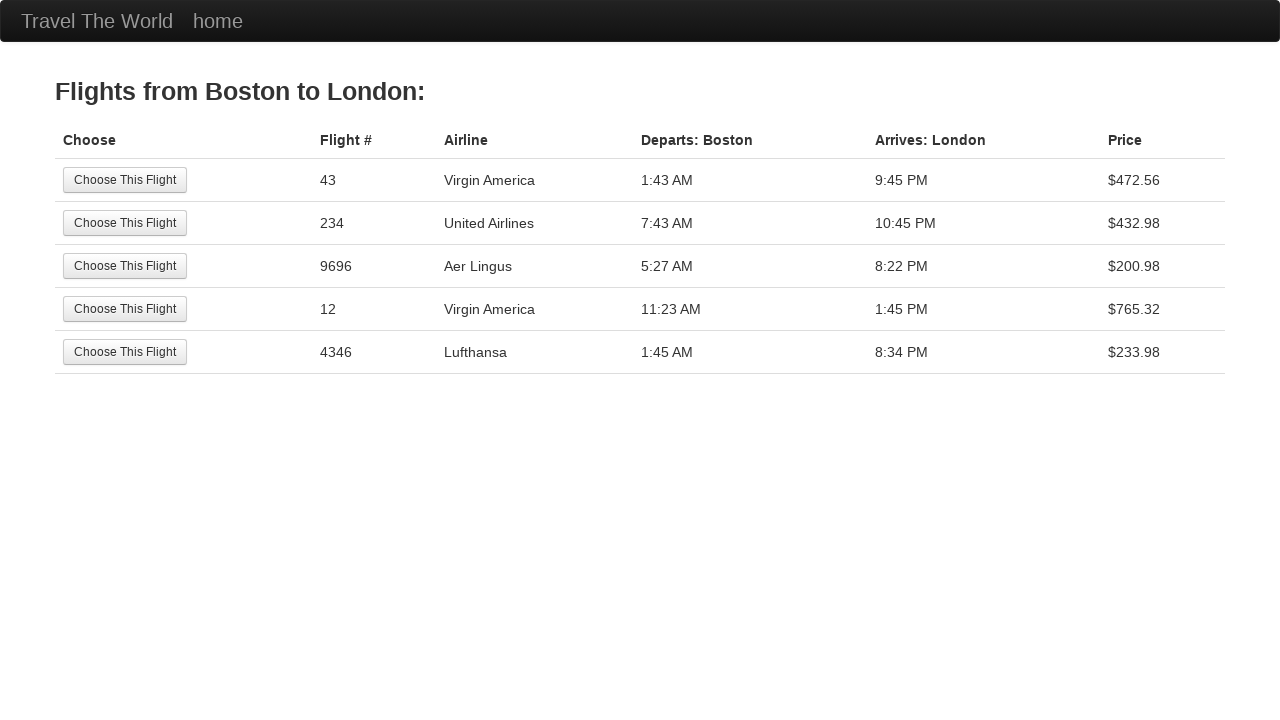

Flight search results table loaded
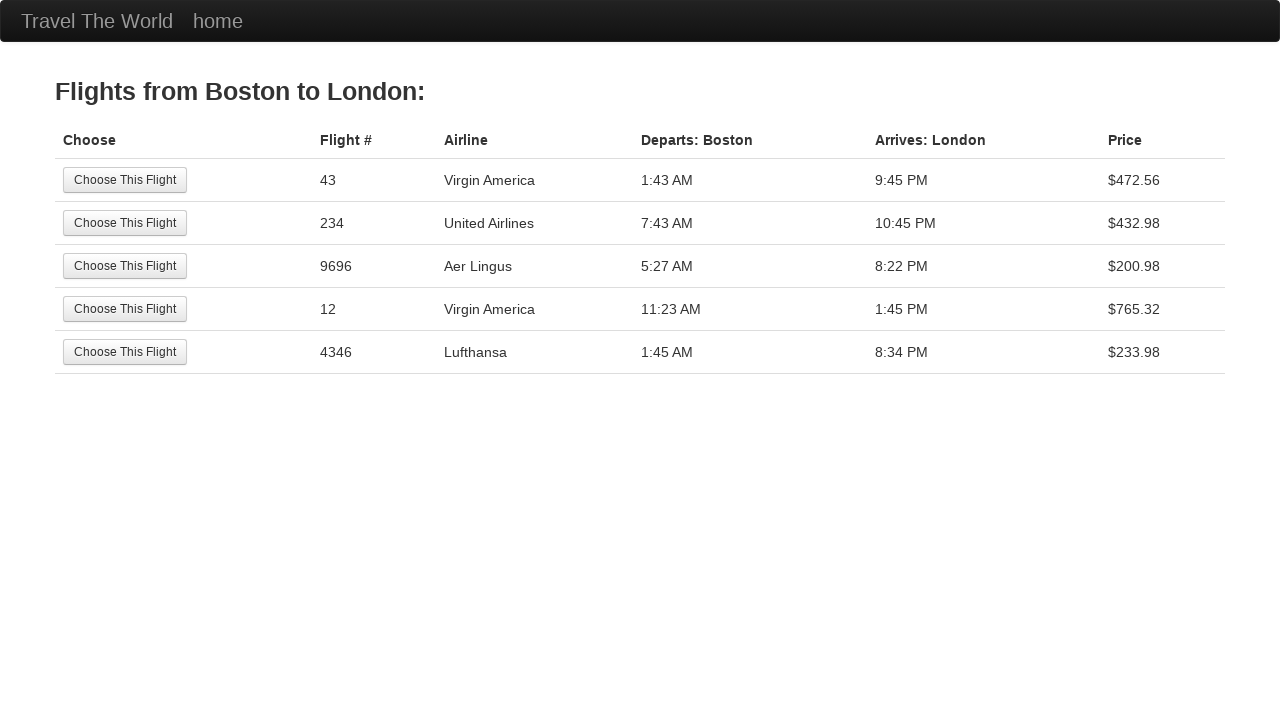

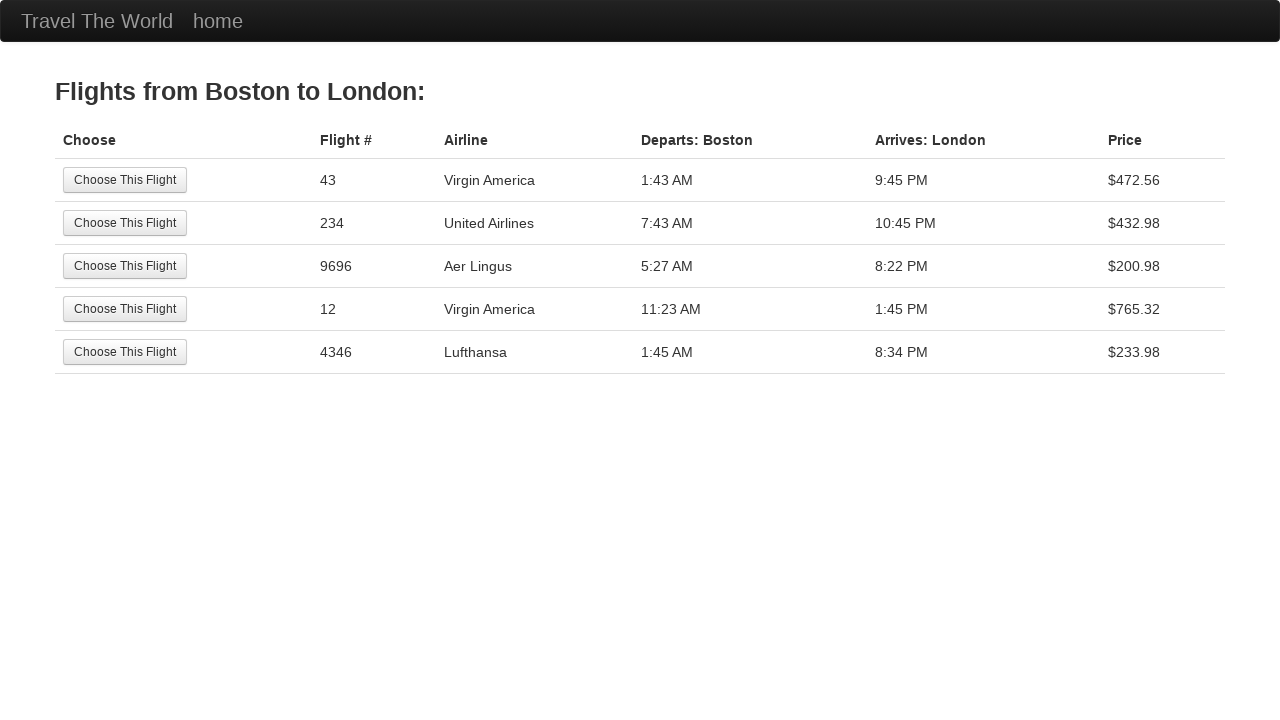